Tests the Sophilabs careers page by clicking the "Show All Positions" button and verifying that job listings are displayed with titles and locations.

Starting URL: https://sophilabs.com/careers

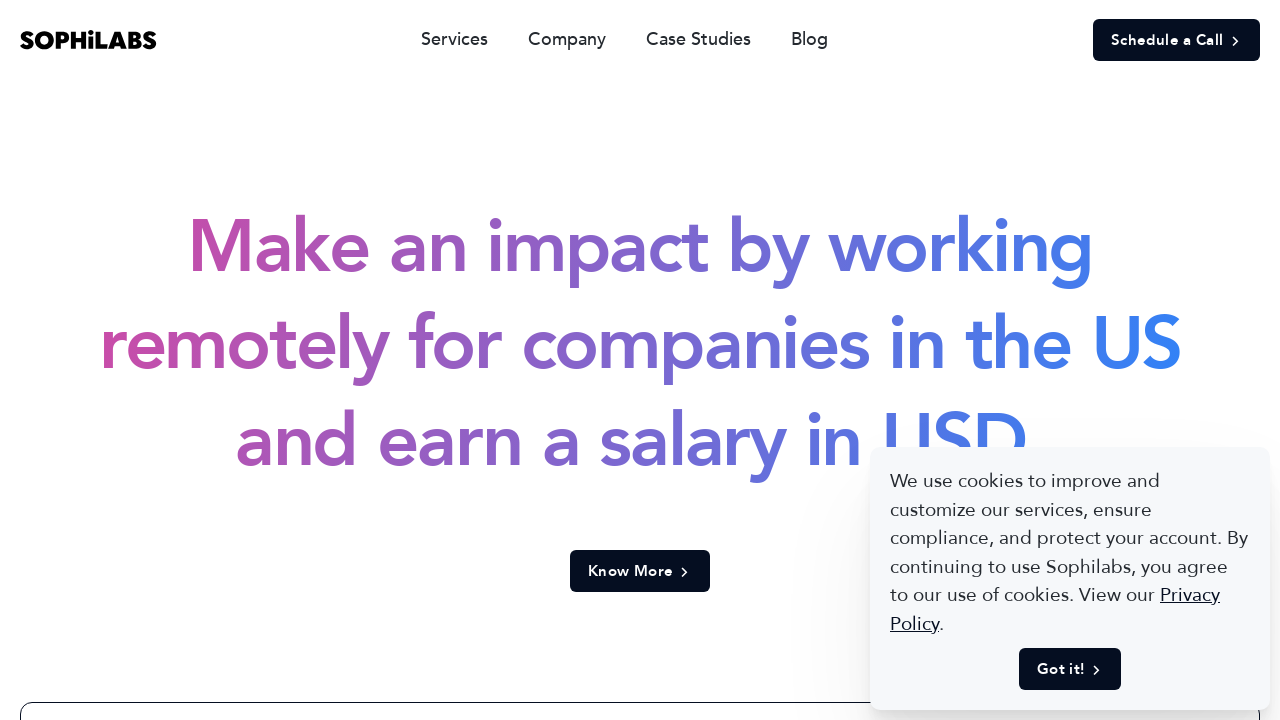

Waited for page to load (networkidle)
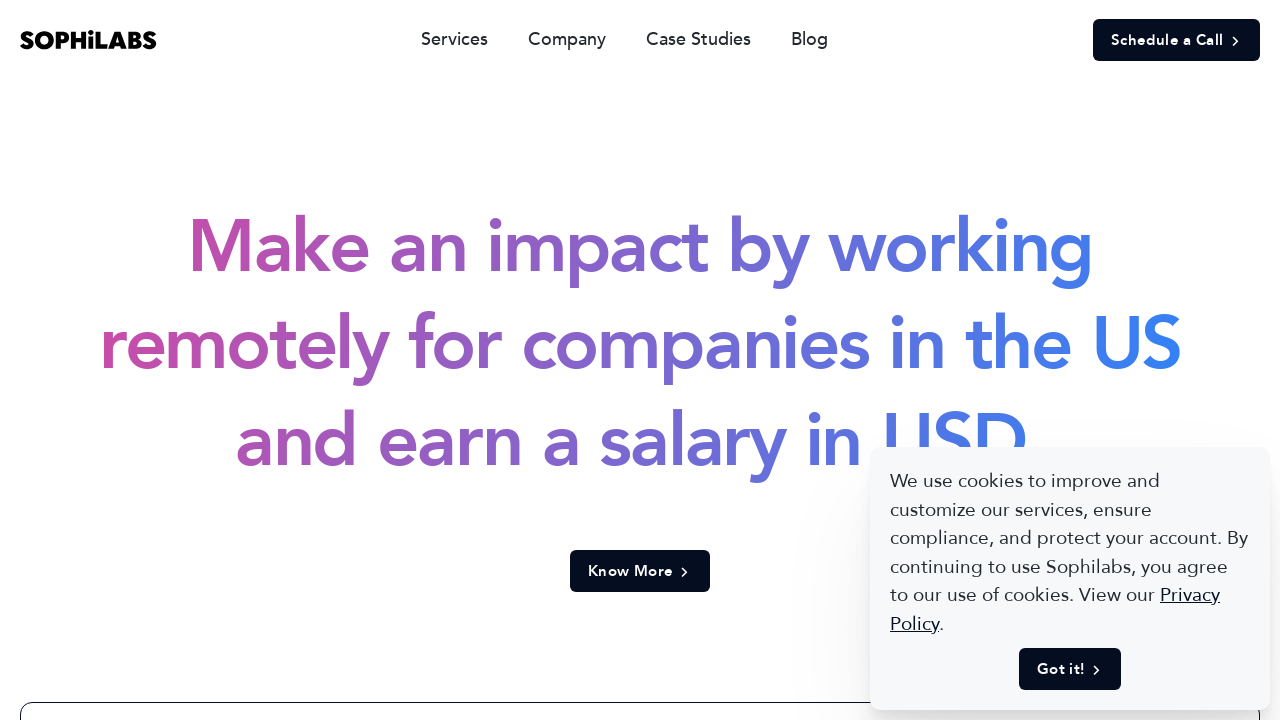

Clicked 'Show All Positions' button at (640, 361) on xpath=//span[text()='Show All Positions']
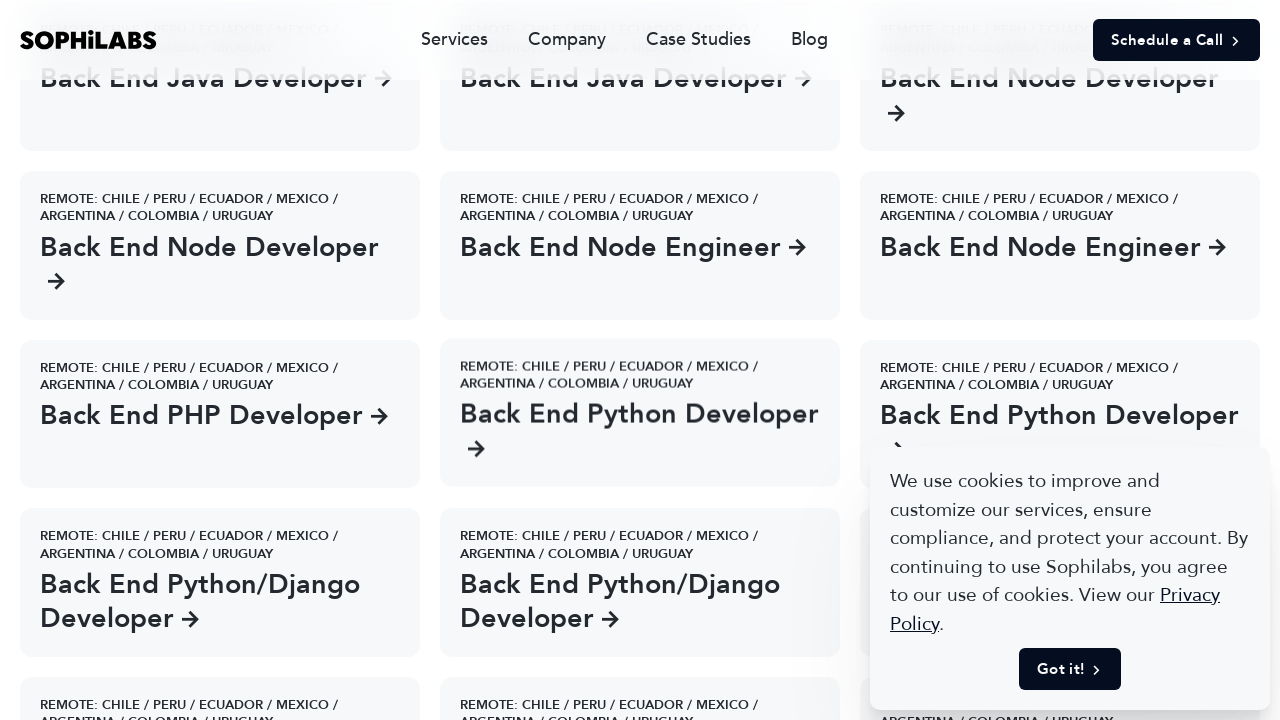

Job listing titles loaded
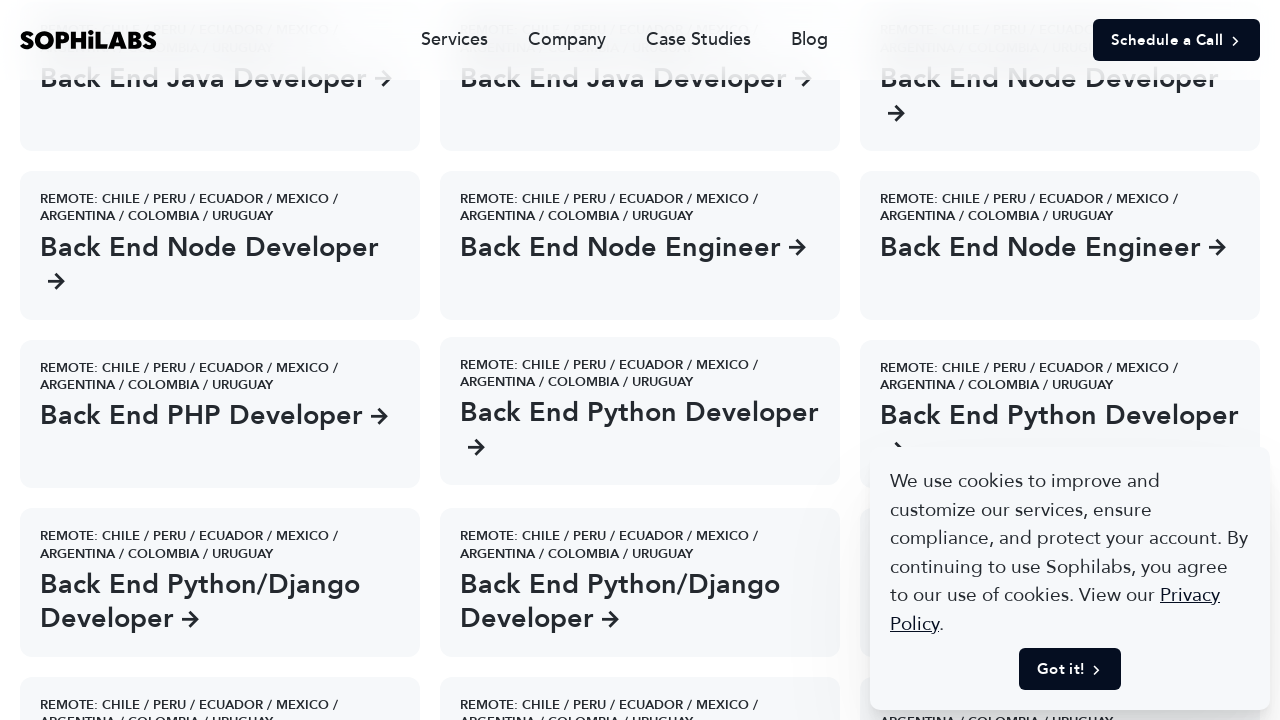

Verified job listings are displayed with titles and locations
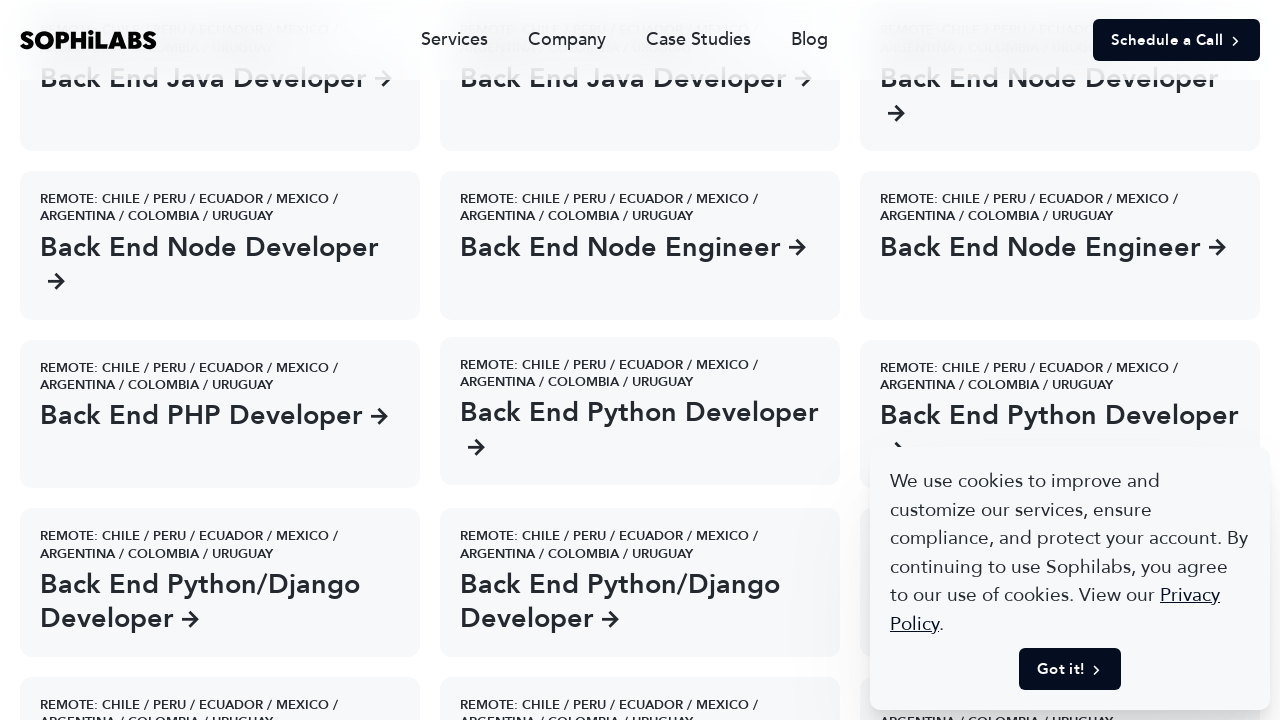

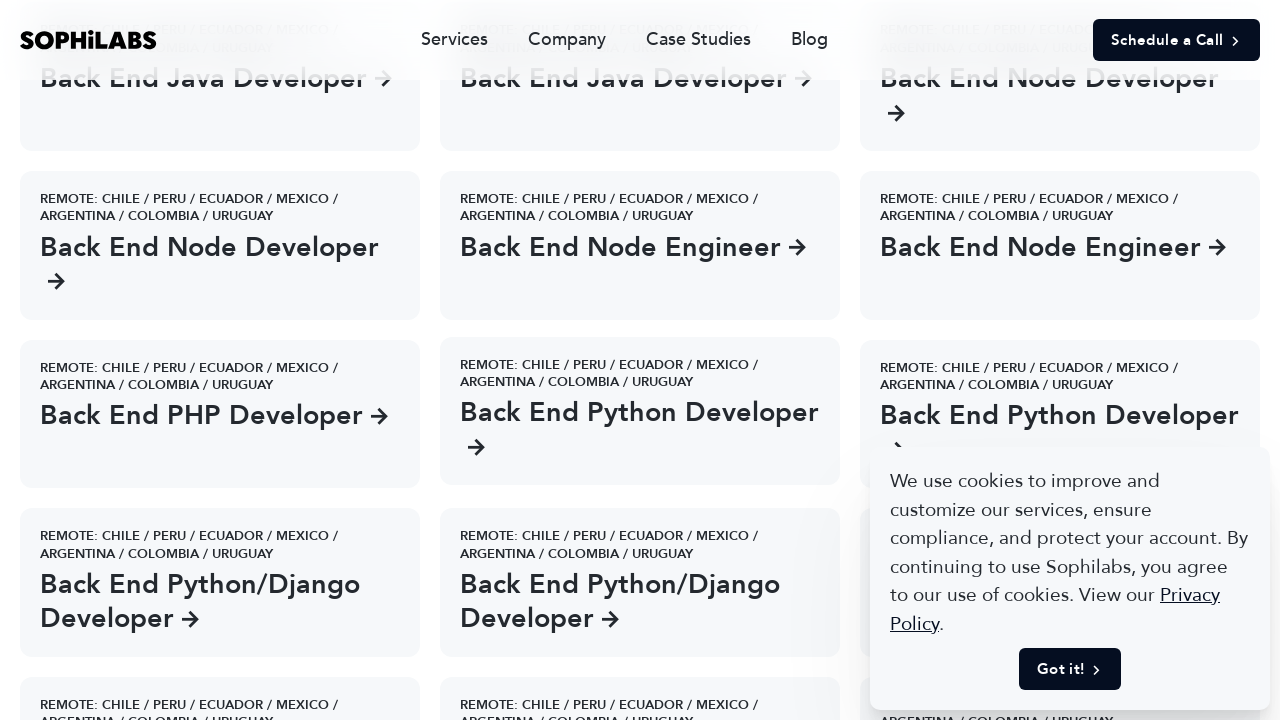